Tests drag and drop by offset functionality by dragging 'box A' element to a specific coordinate position

Starting URL: https://crossbrowsertesting.github.io/drag-and-drop

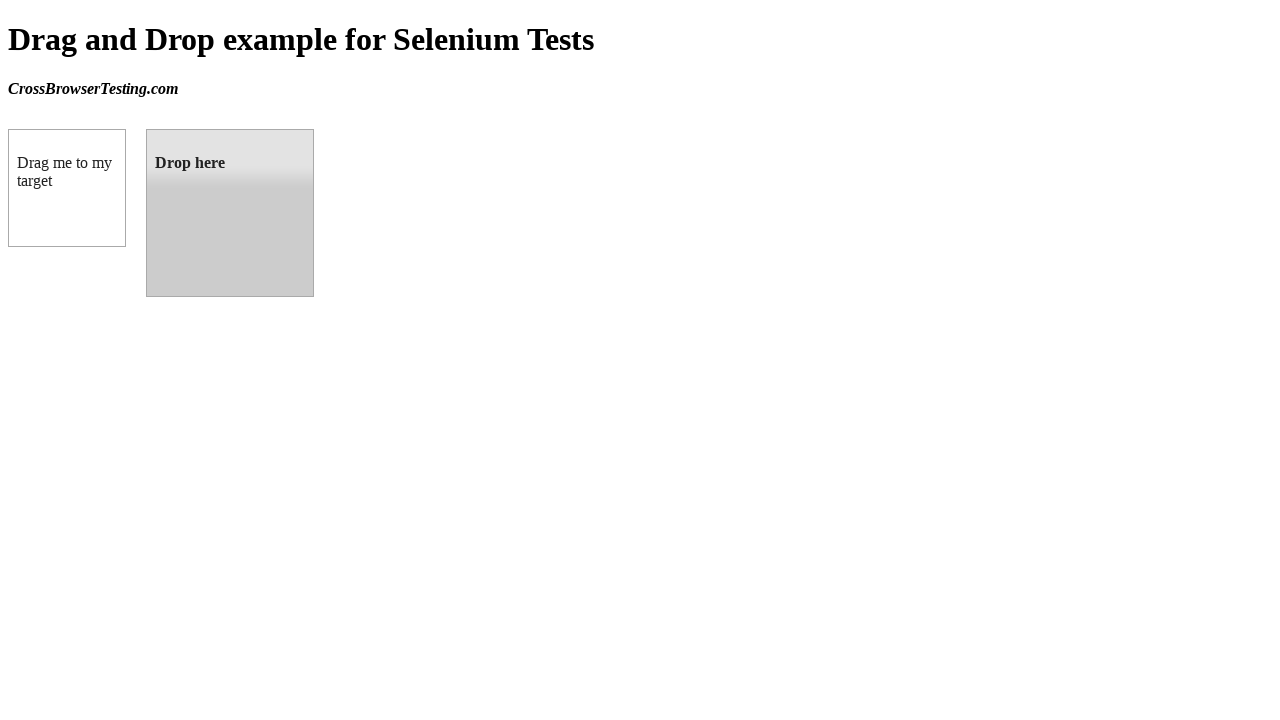

Navigated to drag and drop test page
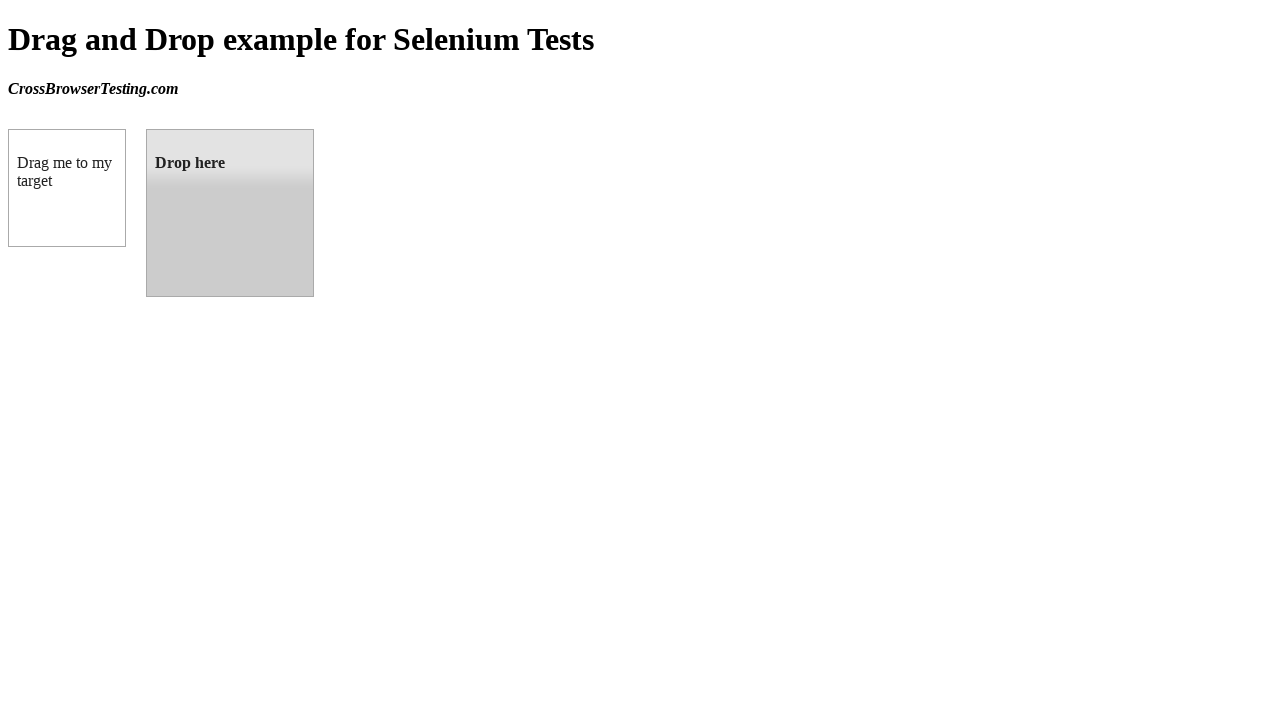

Located 'box A' (draggable element)
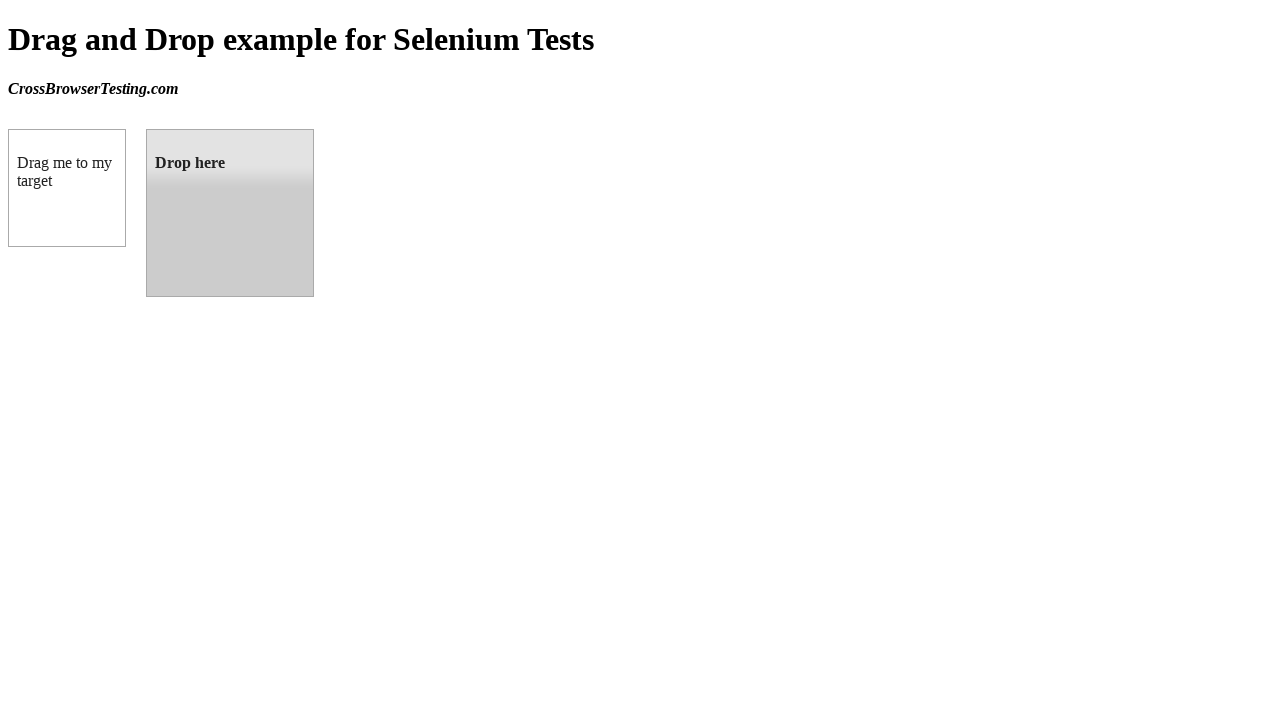

Located 'box B' (droppable element)
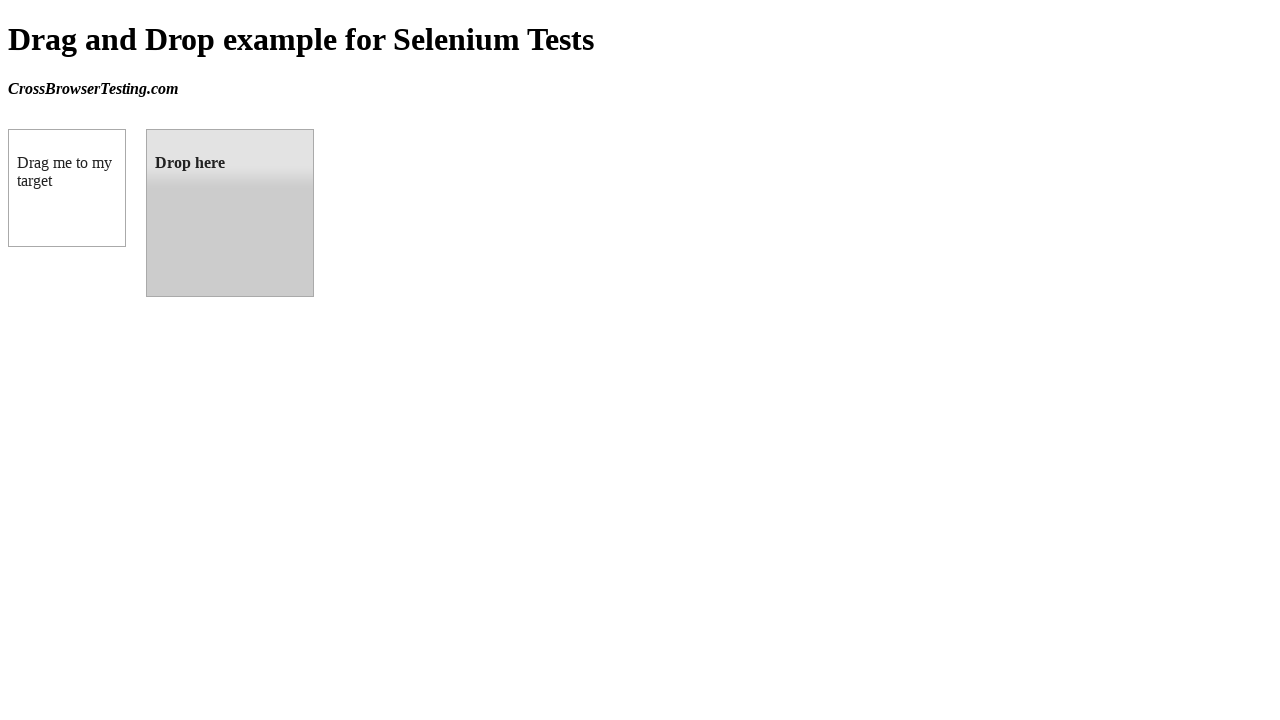

Retrieved target element's bounding box position
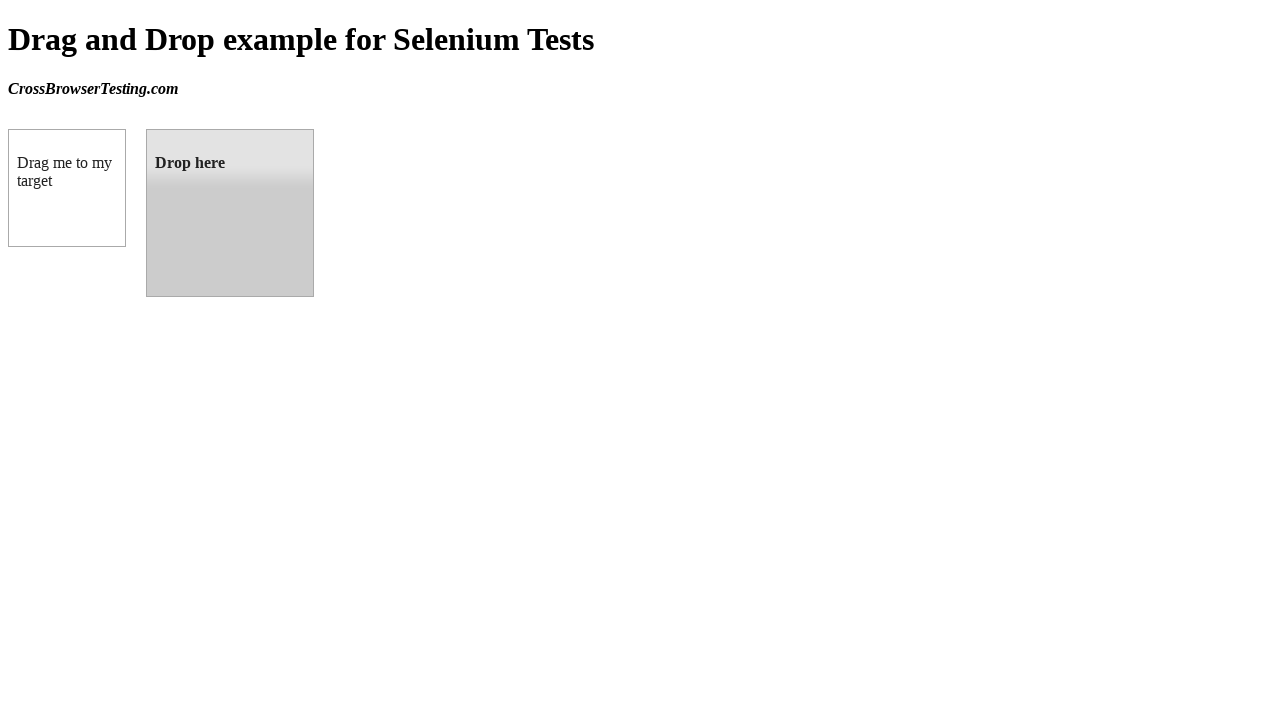

Dragged 'box A' to 'box B' position at (230, 213)
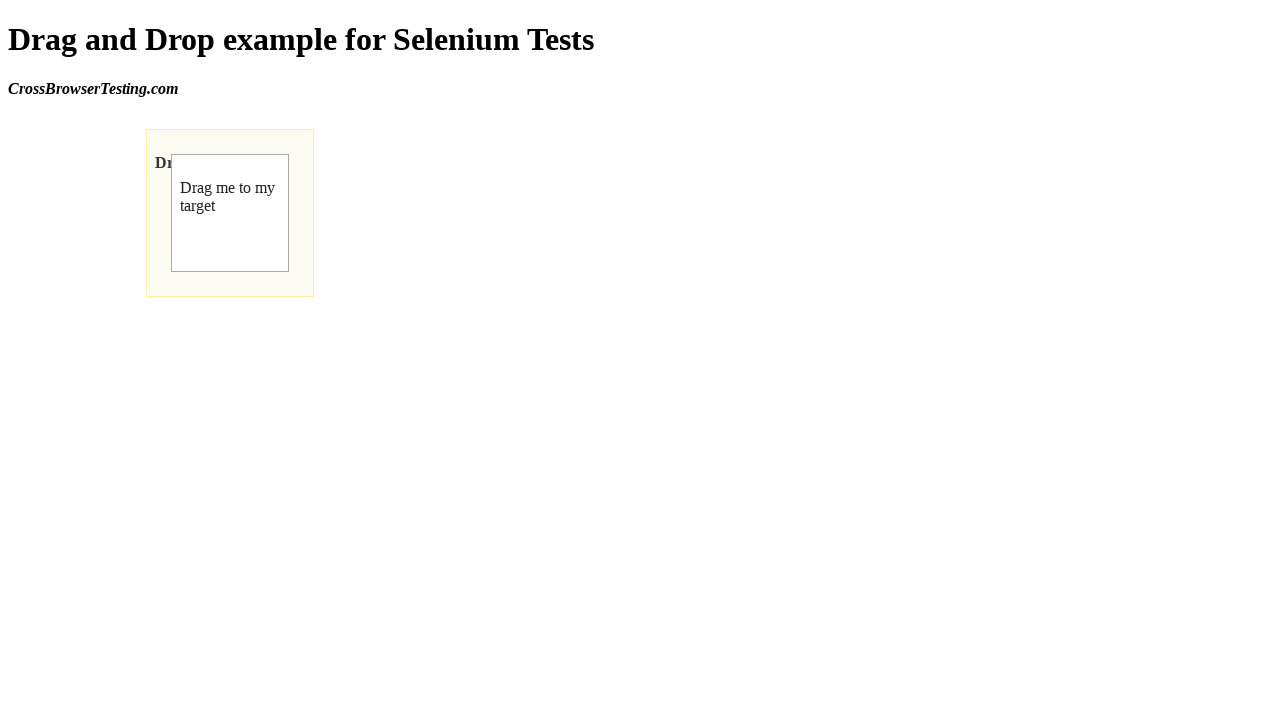

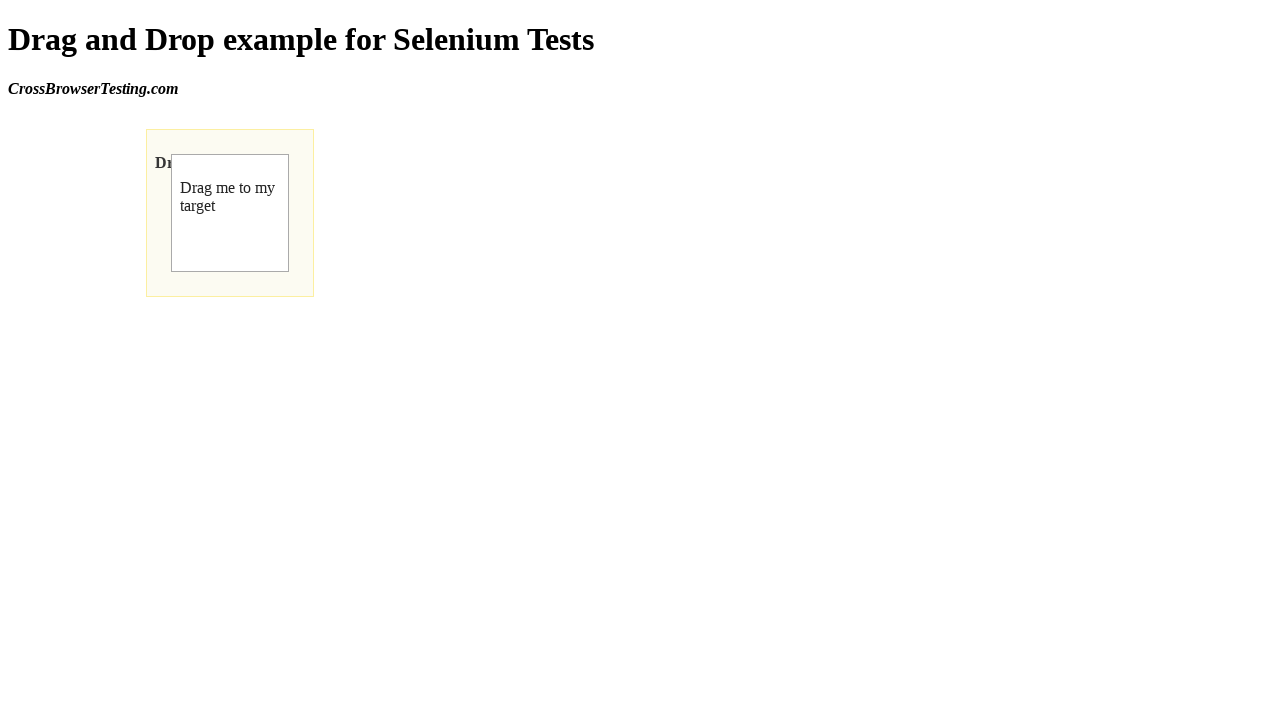